Tests drag and drop functionality on jQuery UI demo page by dragging an element and dropping it onto a target area

Starting URL: https://jqueryui.com/droppable/

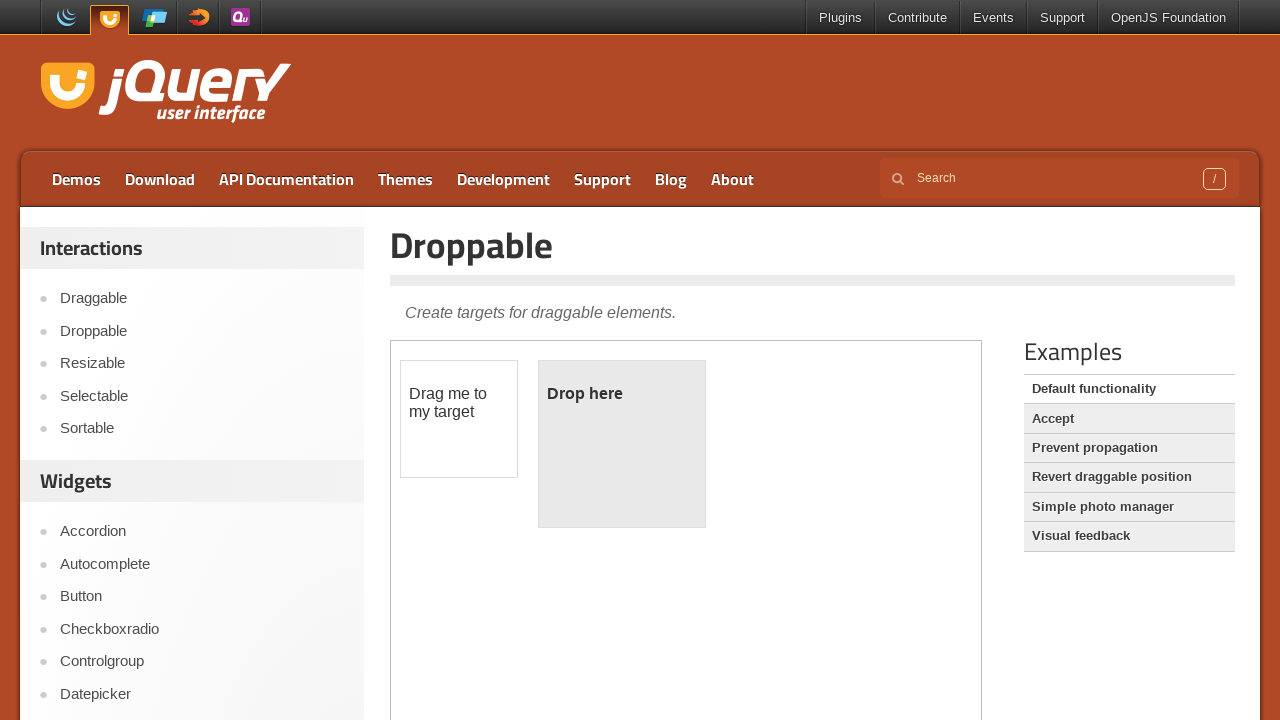

Scrolled down 300 pixels to view the demo area
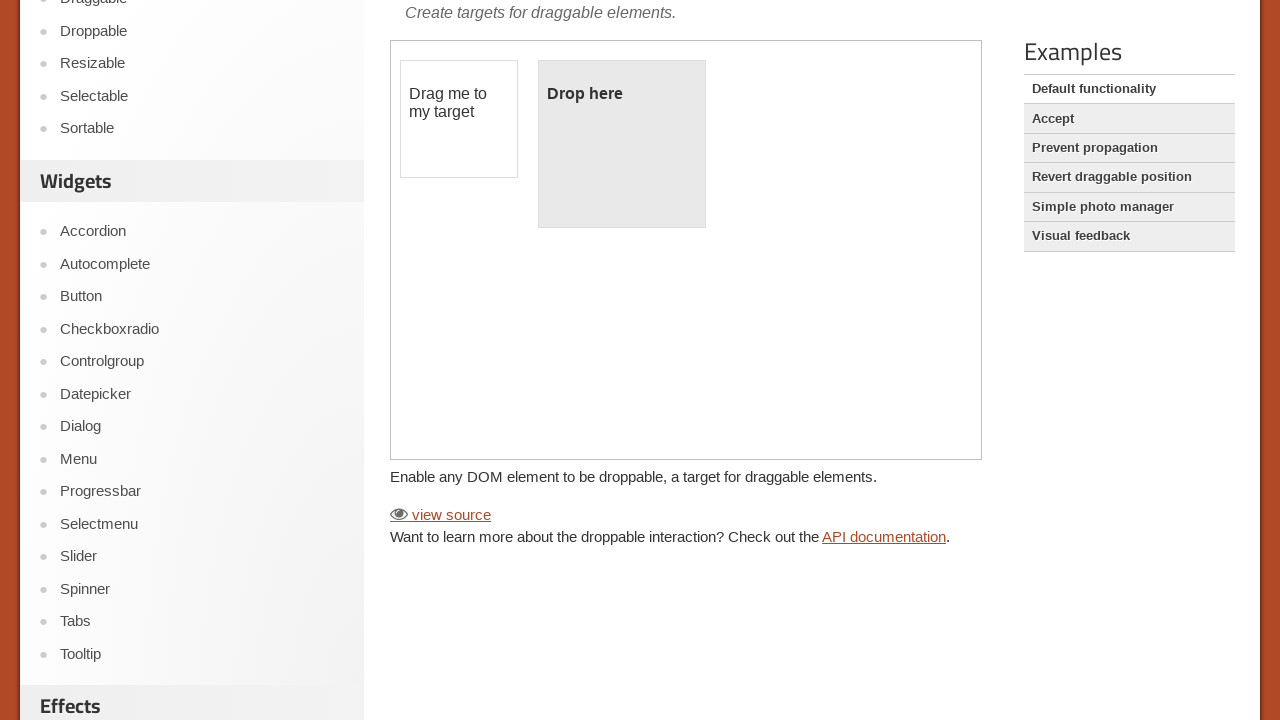

Located the demo iframe
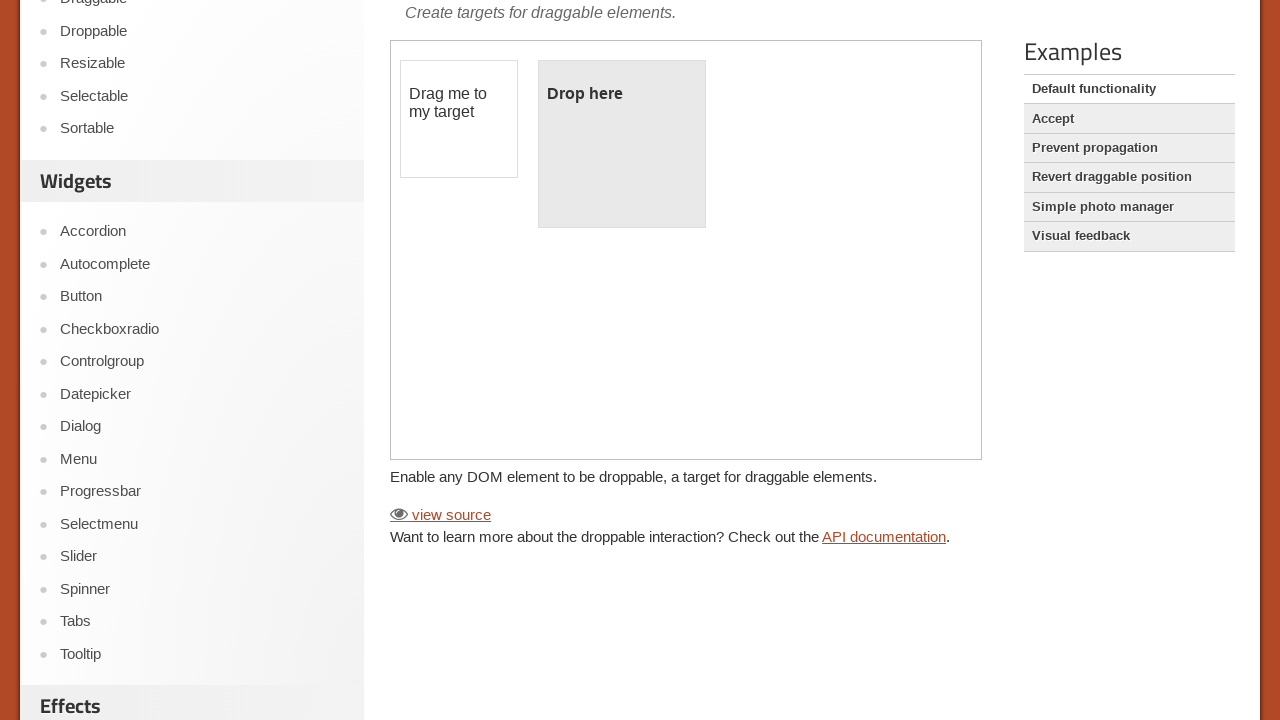

Located the draggable element (#draggable)
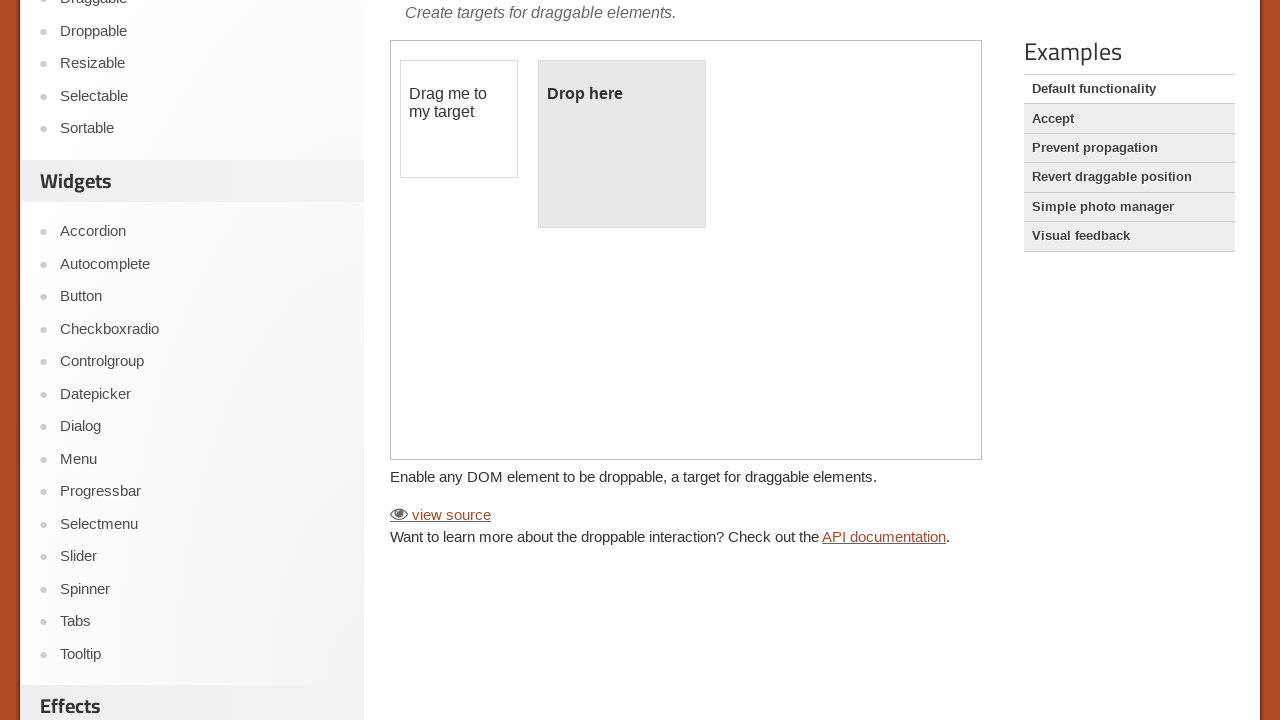

Located the droppable target element (#droppable)
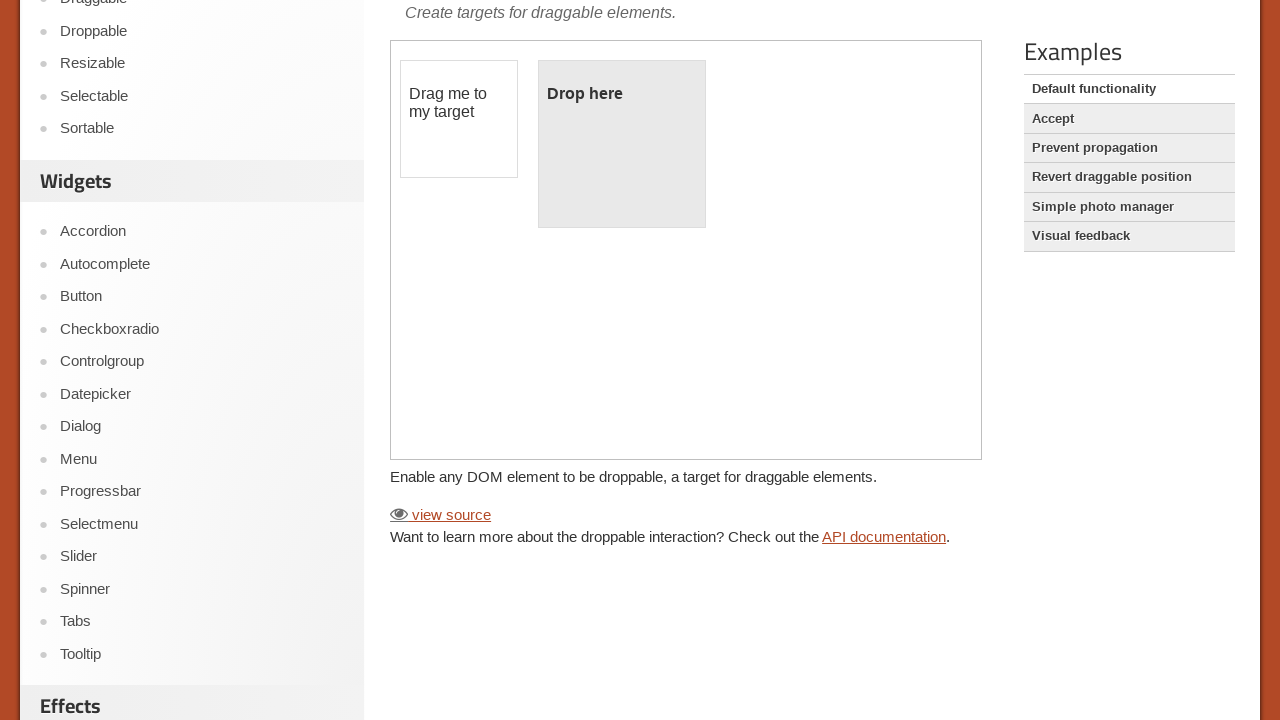

Dragged the draggable element onto the droppable target at (622, 144)
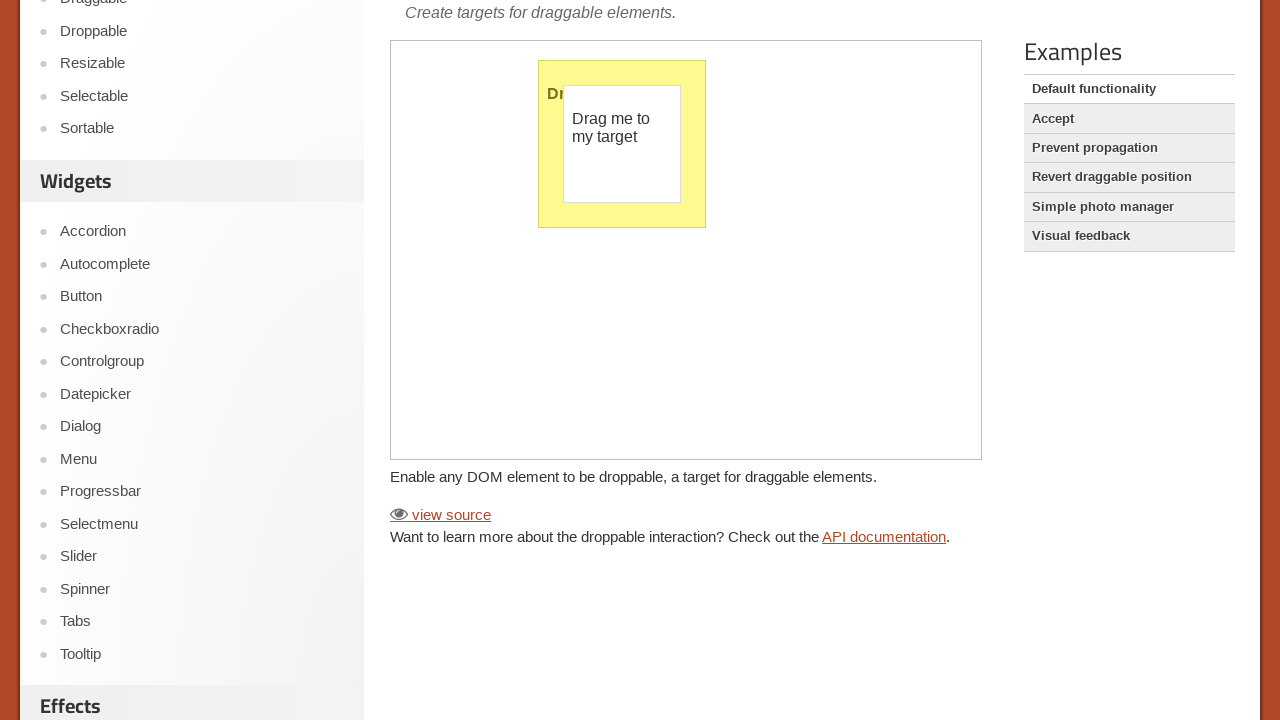

Waited 1000ms for the drag and drop action to complete
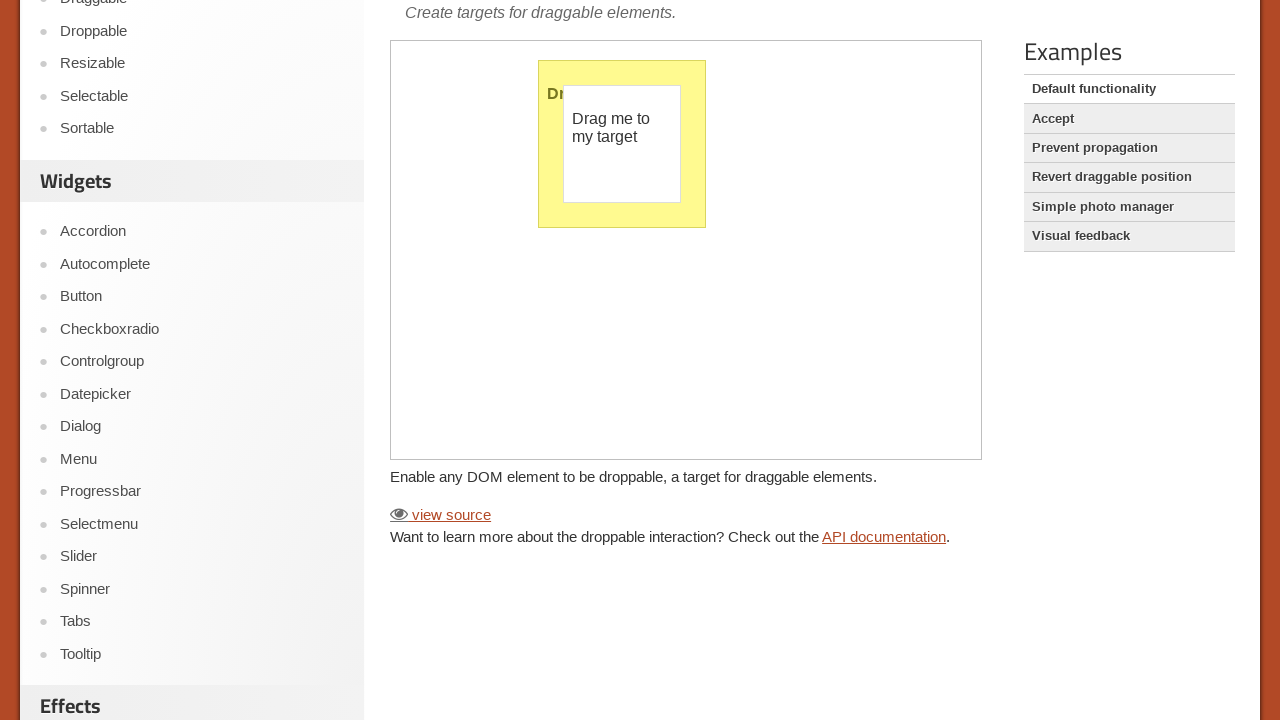

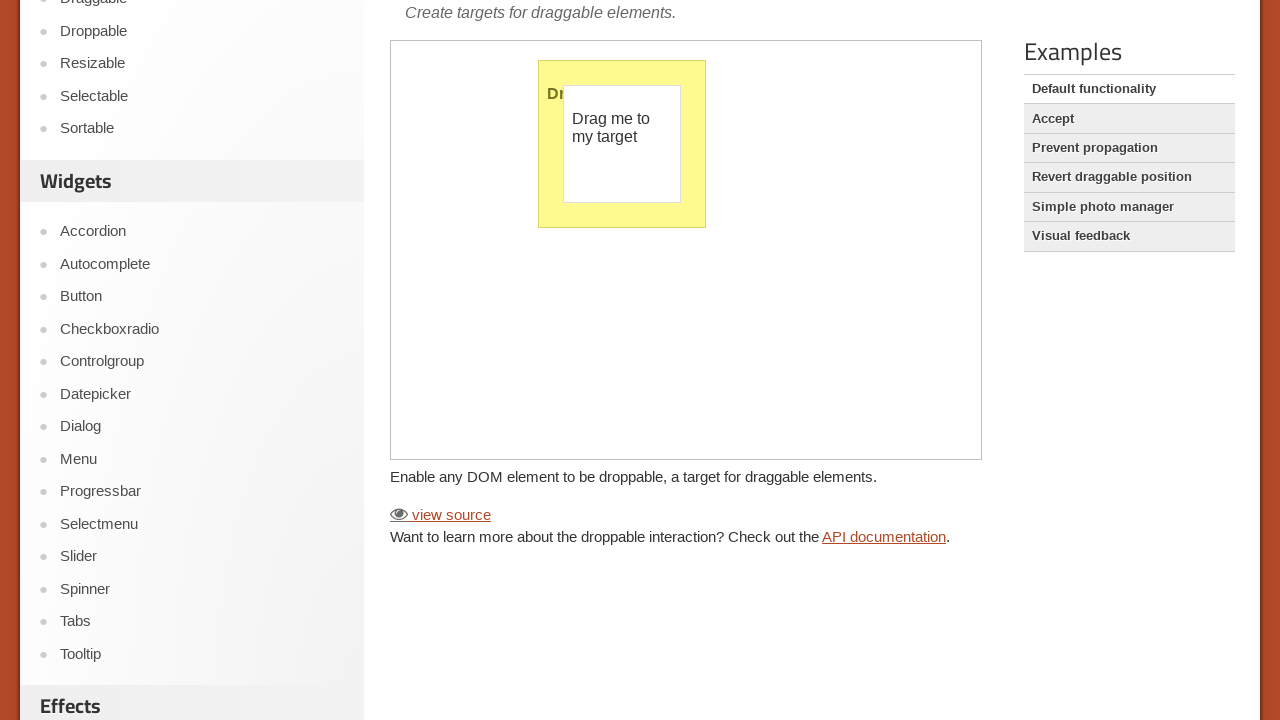